Tests navigation to login page by clicking the User button on the Advantage Demo shopping site

Starting URL: https://advantageonlineshopping.com/#/

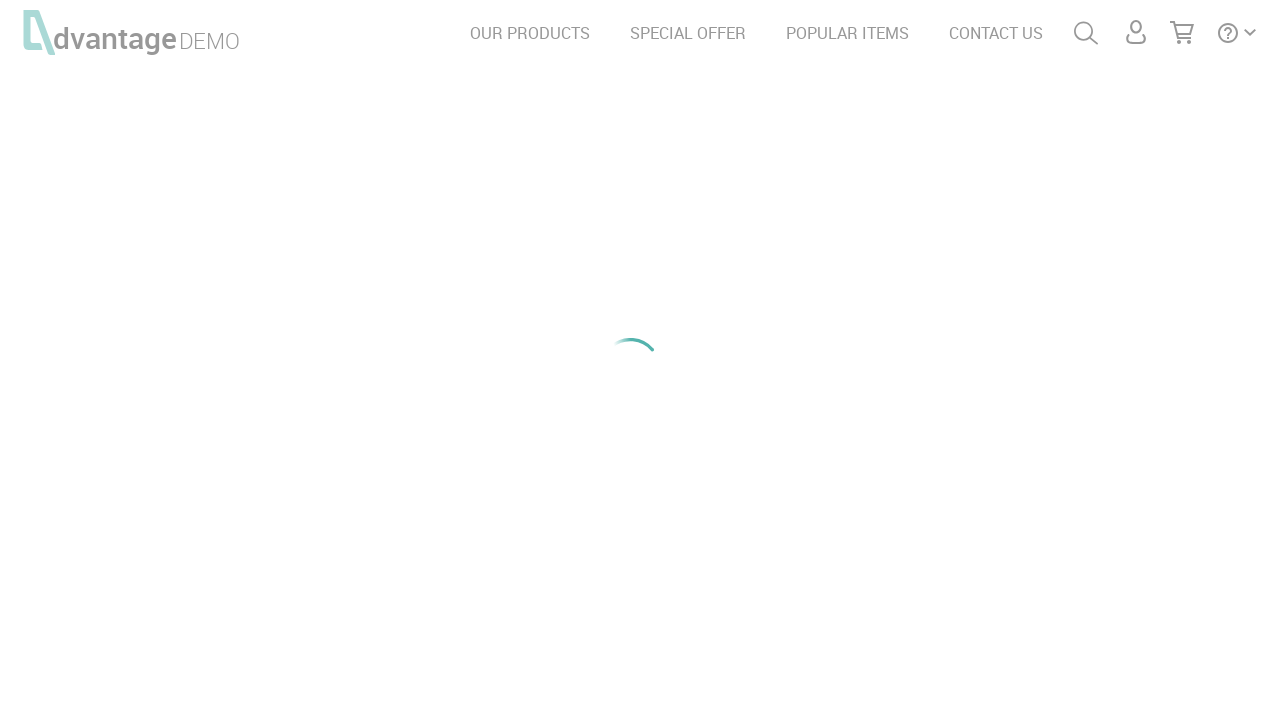

Navigated to Advantage Demo shopping site homepage
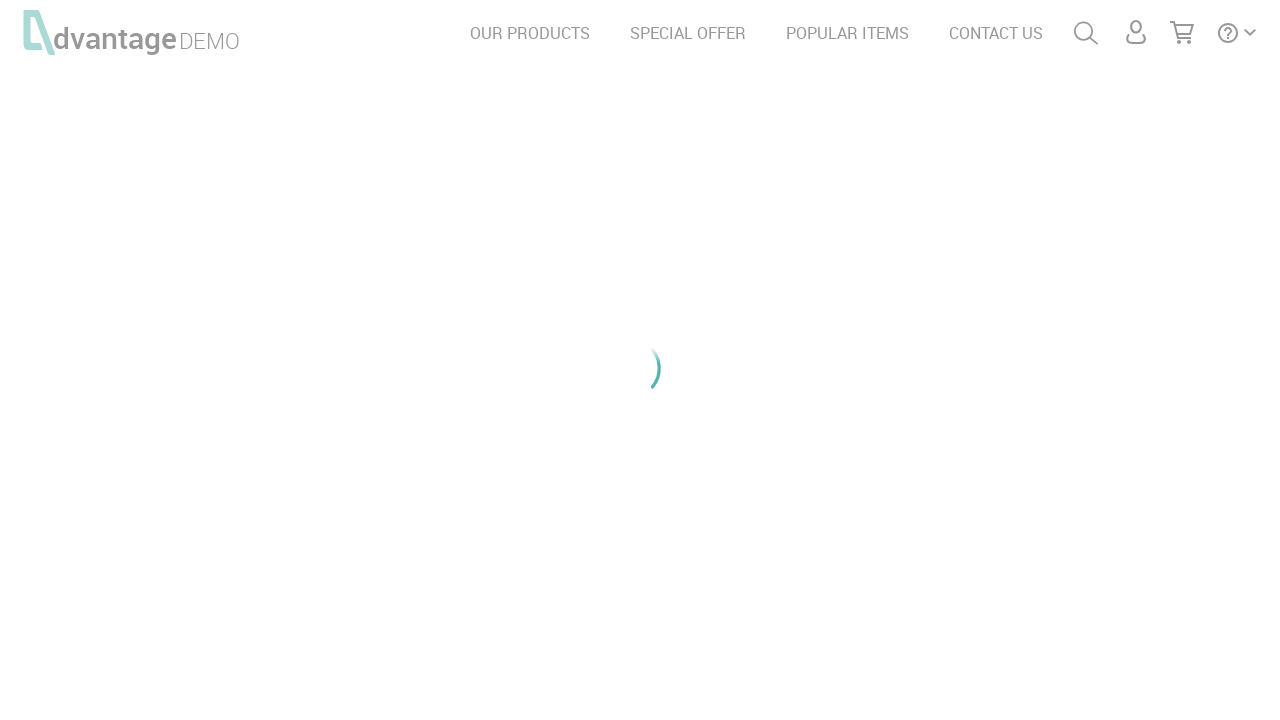

Clicked User button to navigate to login page at (1136, 34) on #menuUserLink
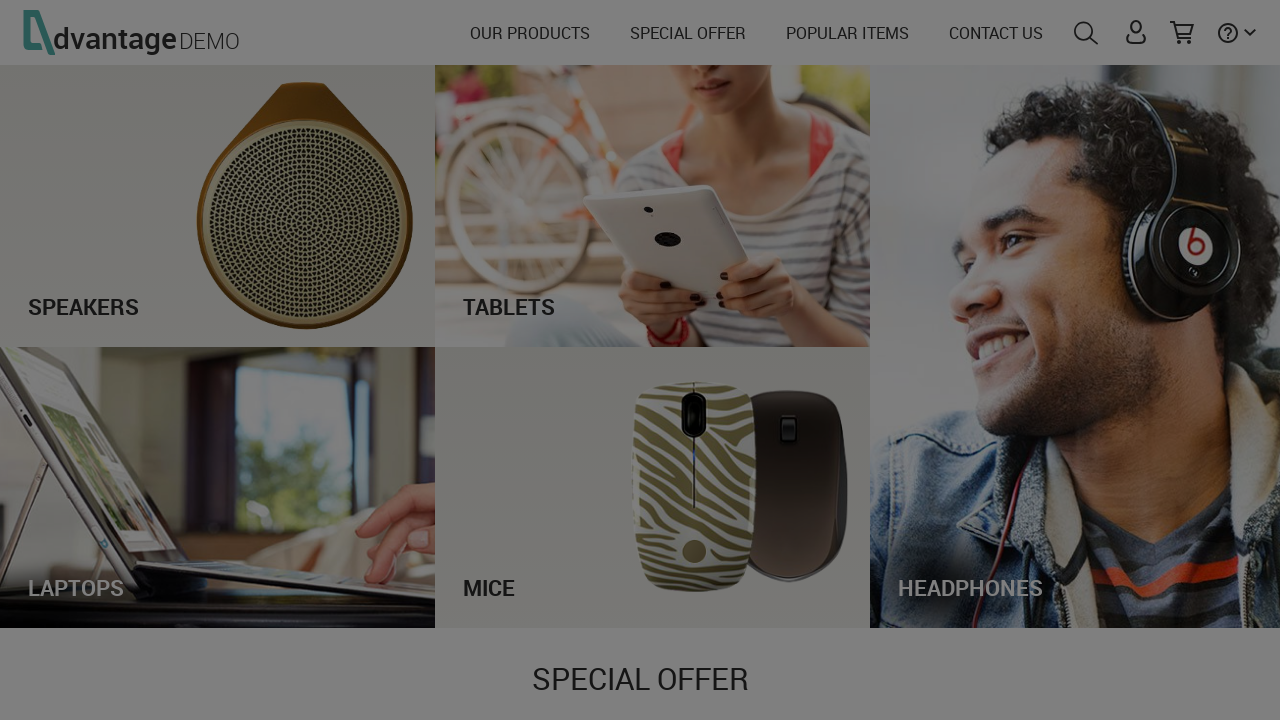

Waited 6 seconds for page to load
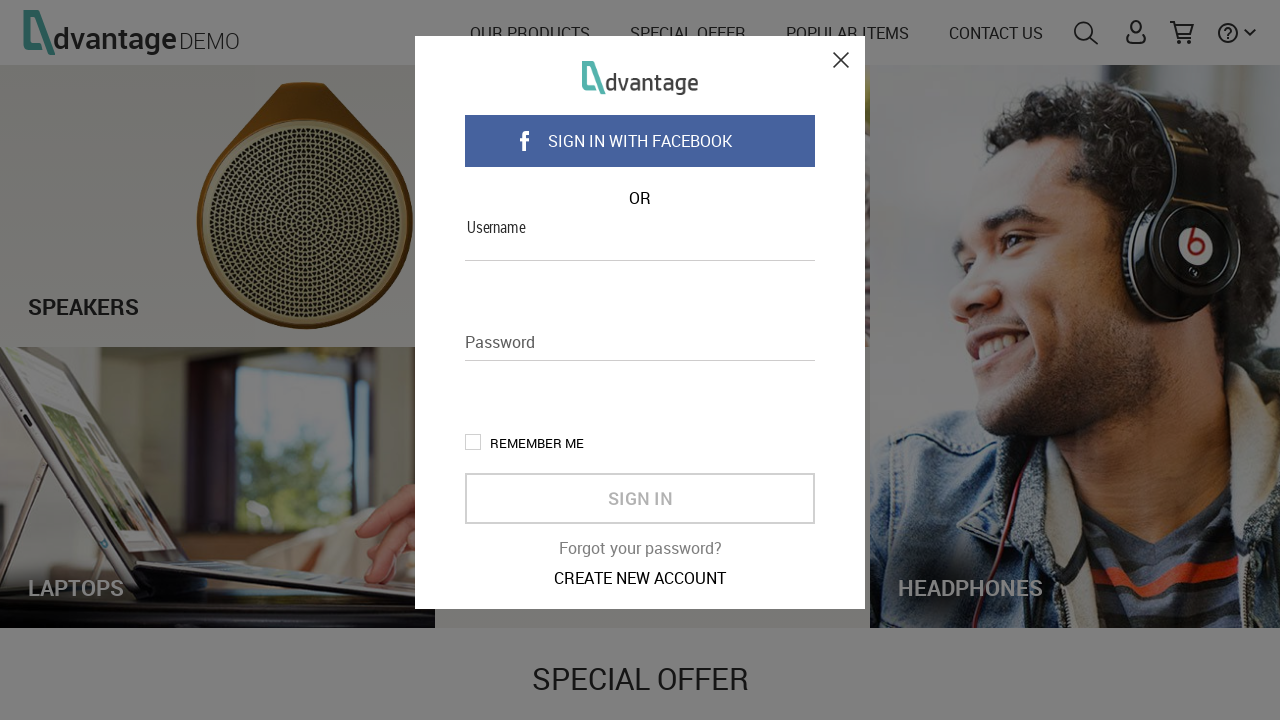

Verified login page is displayed by locating 'Sign in' text
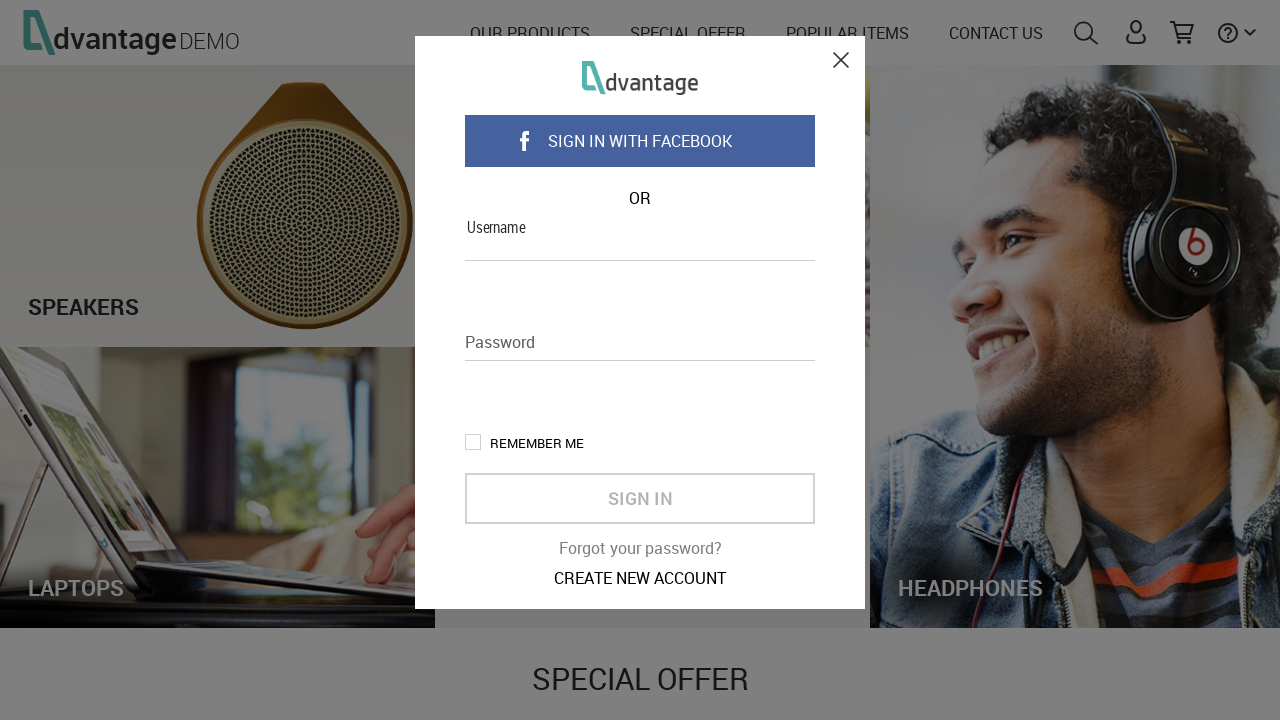

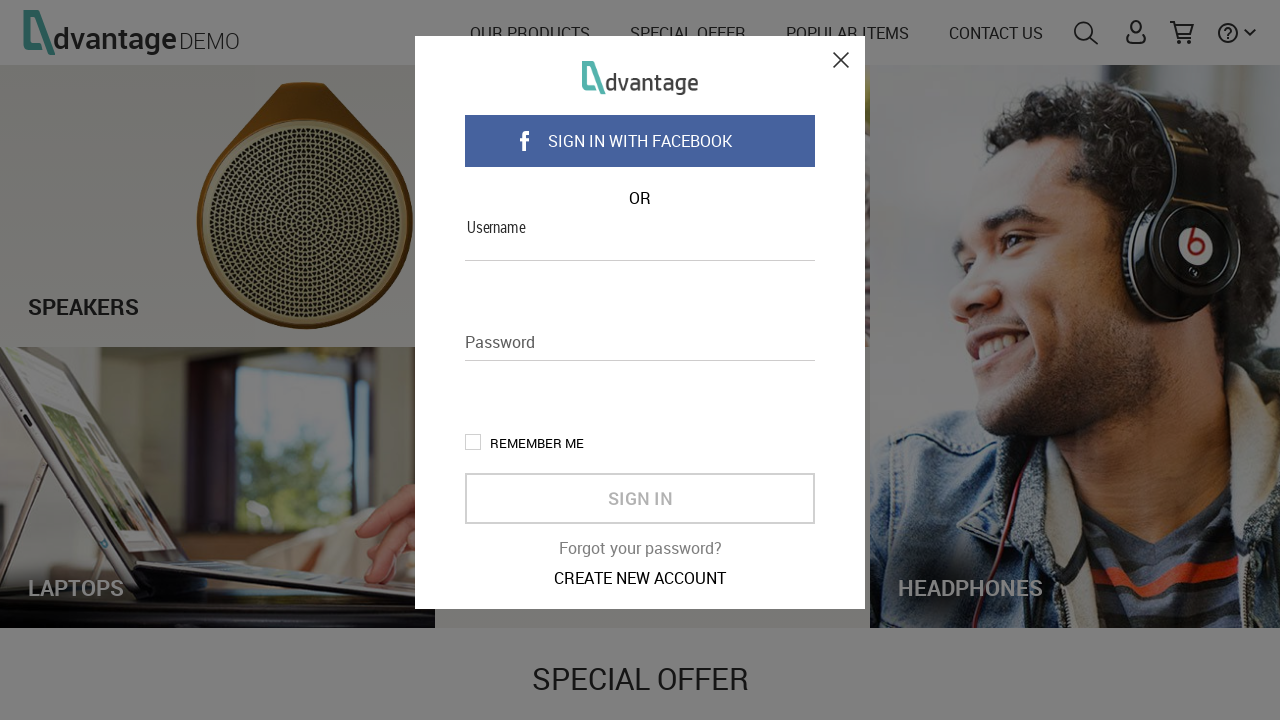